Tests a dynamic pricing page by waiting for a specific price to appear, then solving a mathematical challenge

Starting URL: http://suninjuly.github.io/explicit_wait2.html

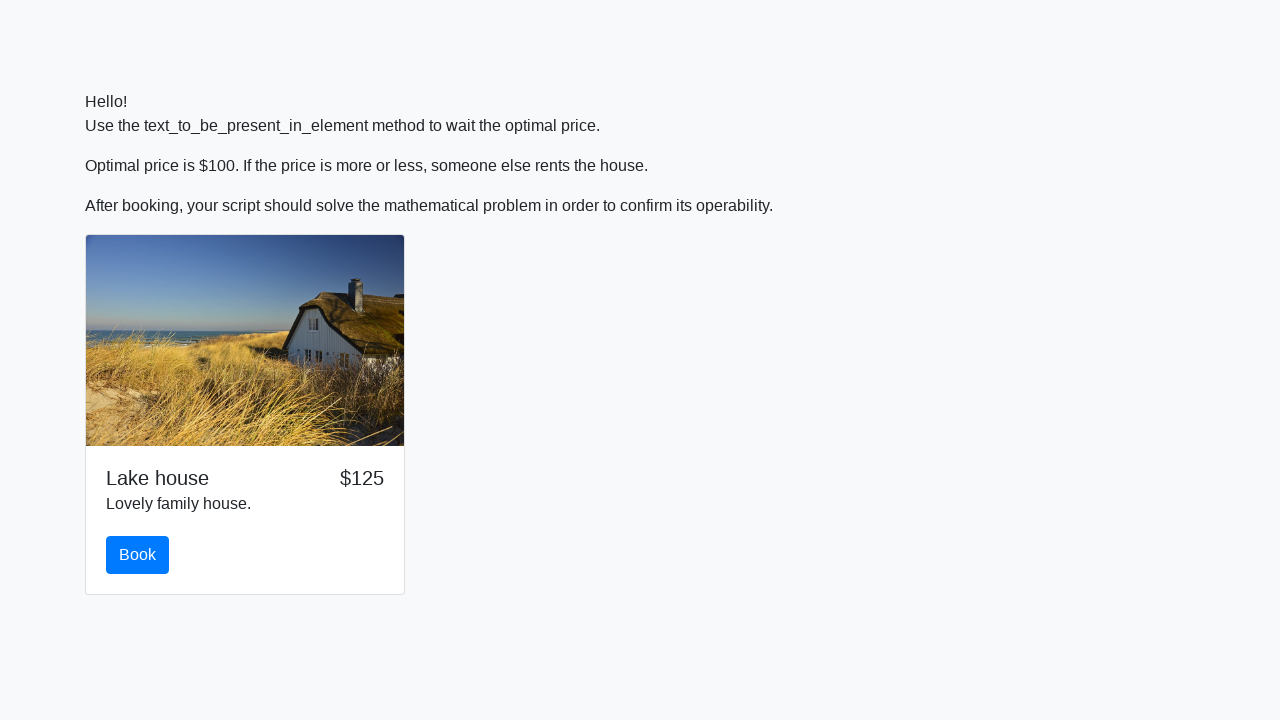

Waited for price element to display $100
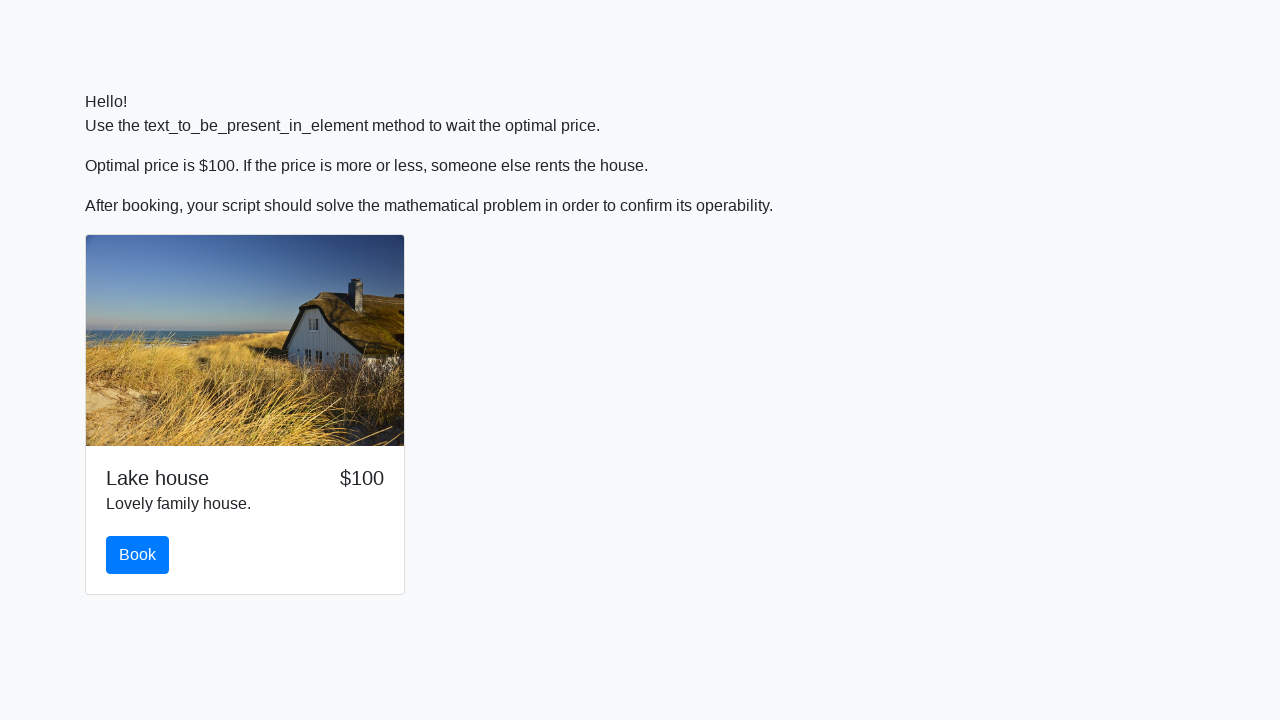

Clicked the book button at (138, 555) on #book
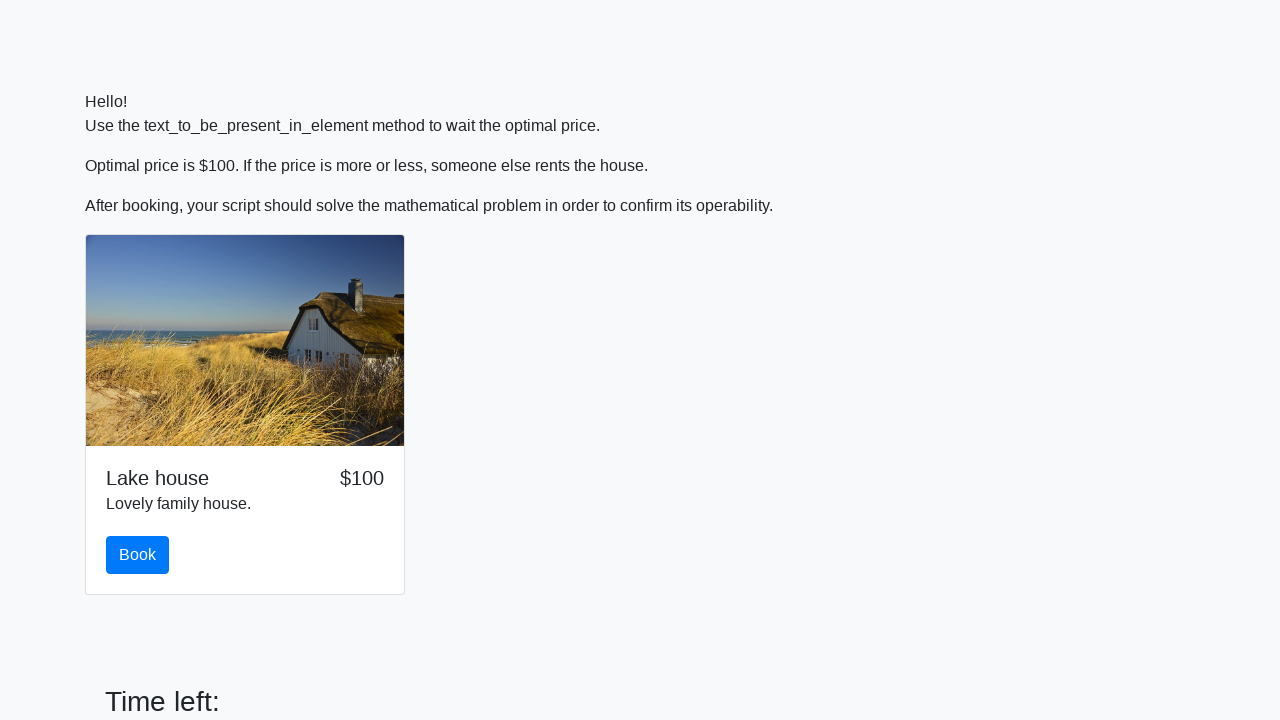

Retrieved input value: 846
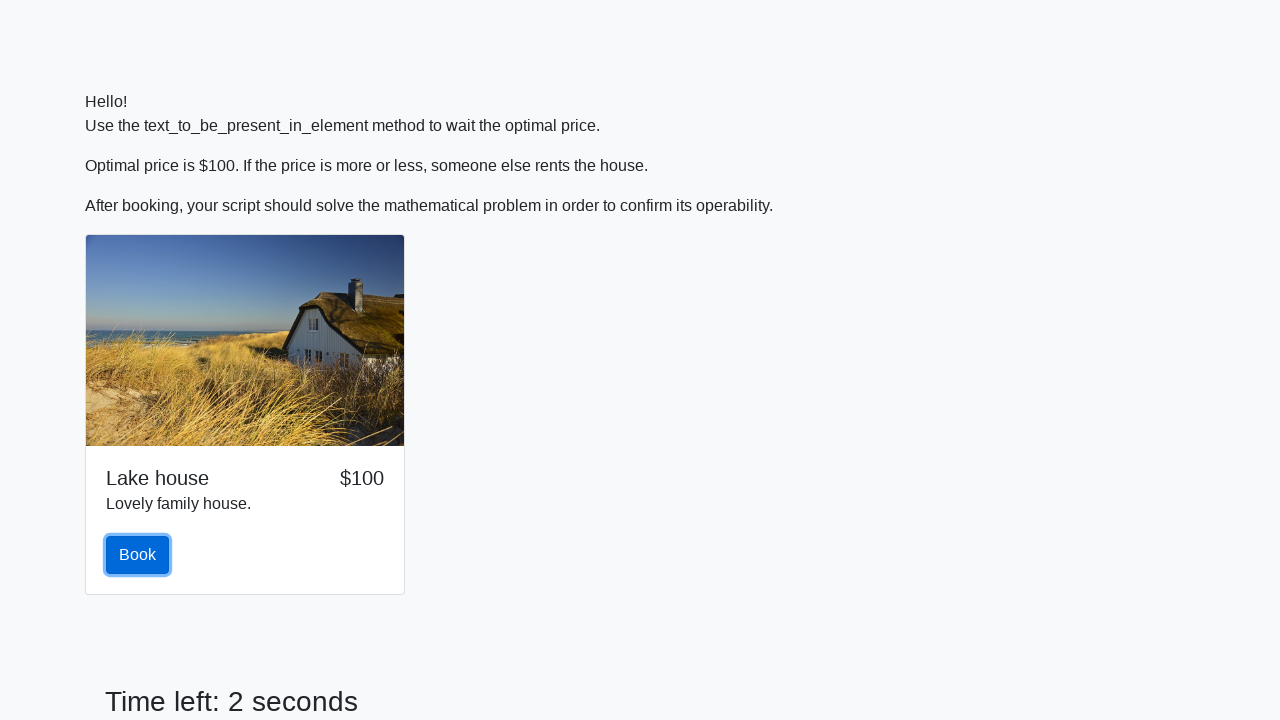

Calculated mathematical challenge result: 2.2497792468903905
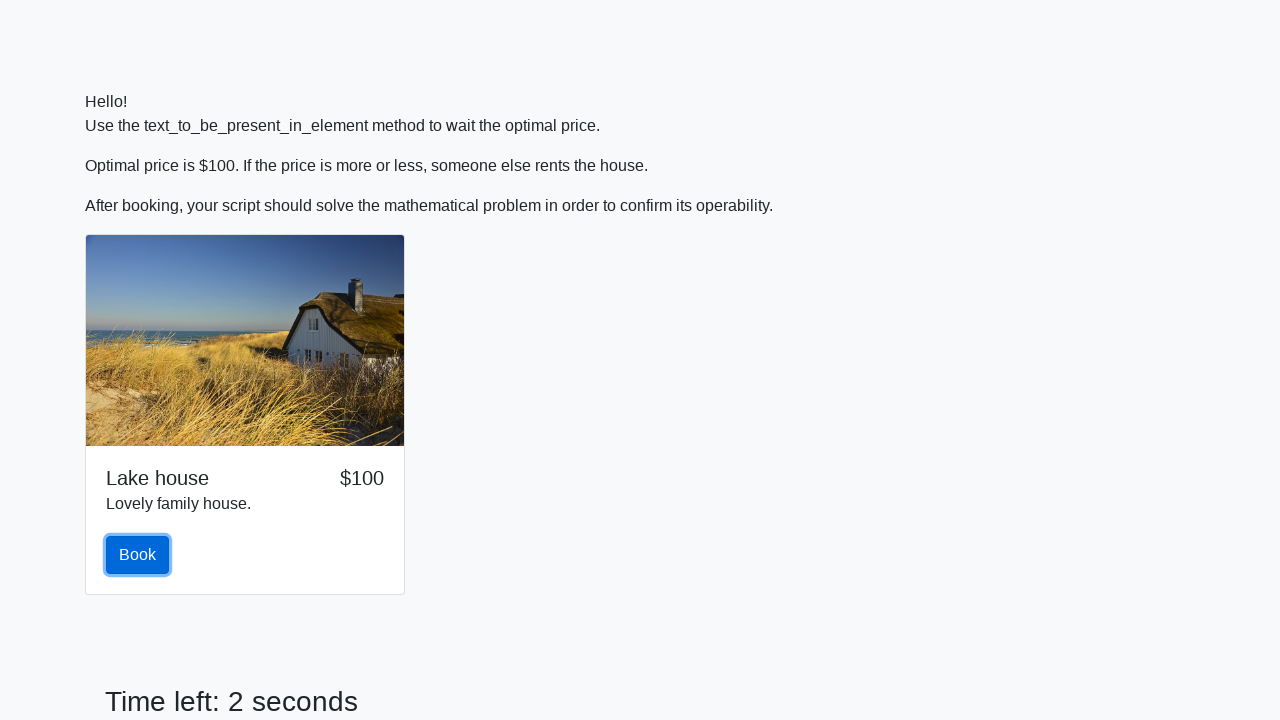

Filled answer field with calculated value on #answer
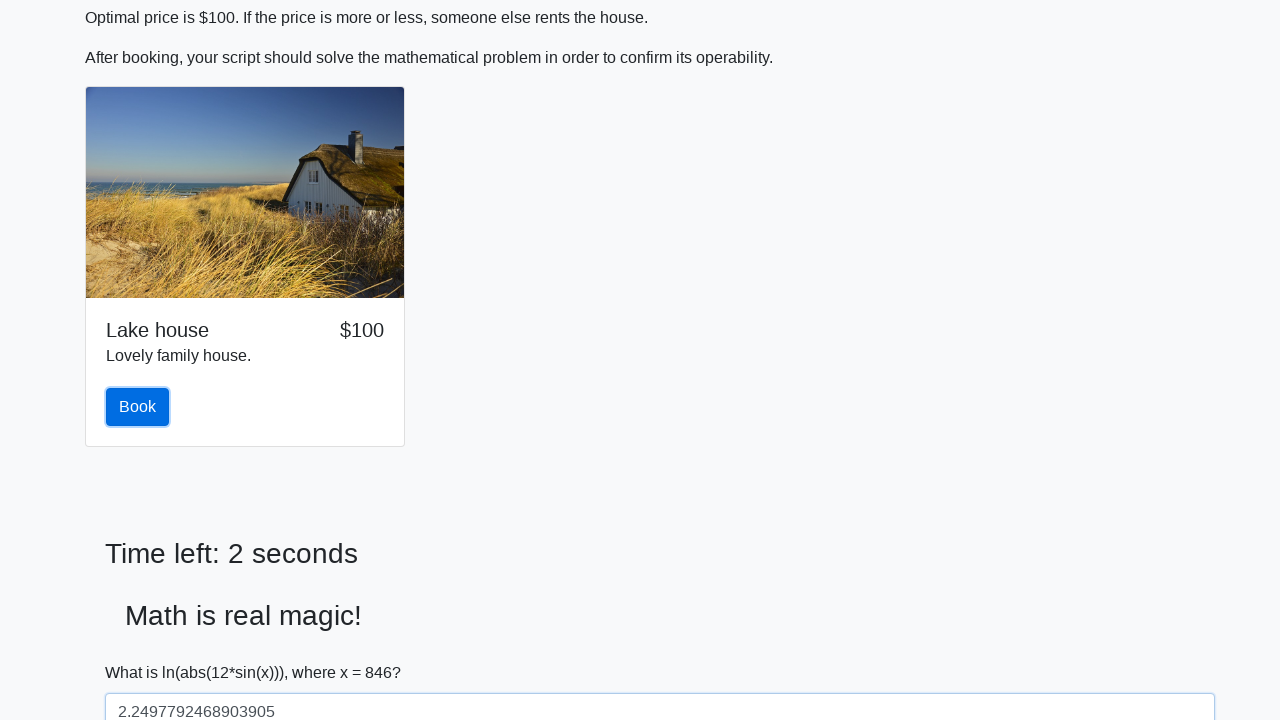

Clicked solve button to submit the solution at (143, 651) on #solve
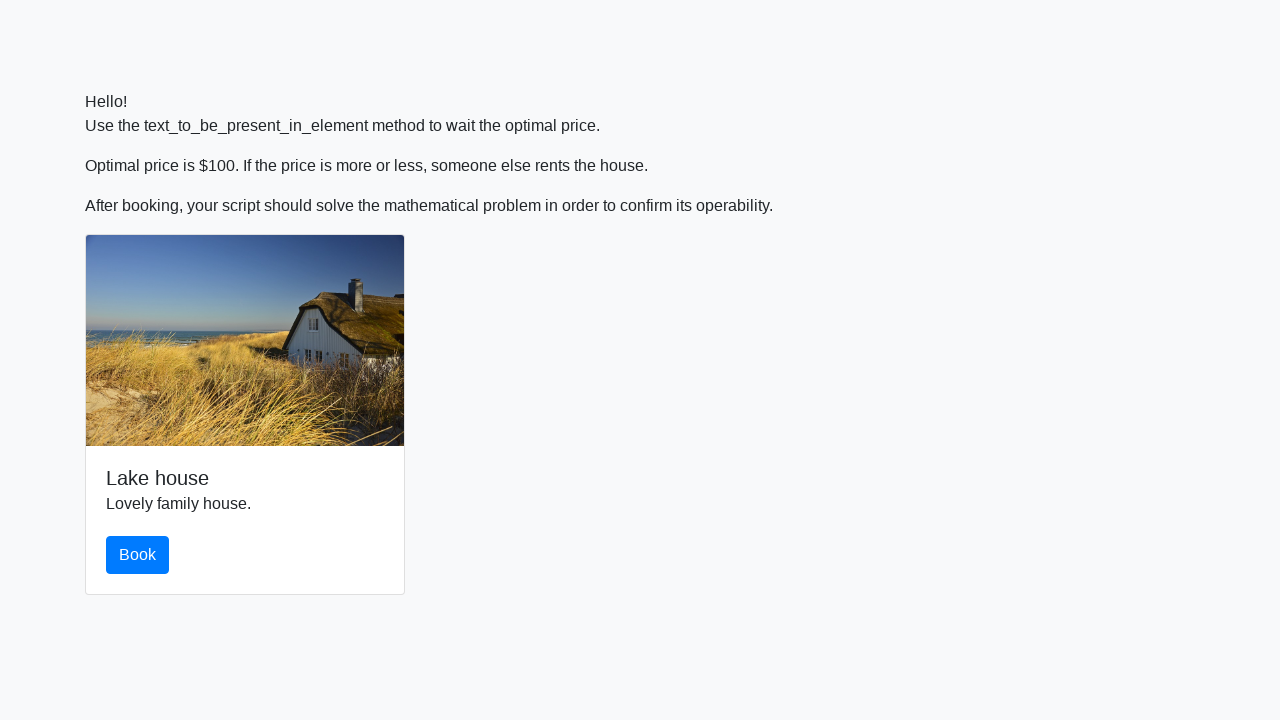

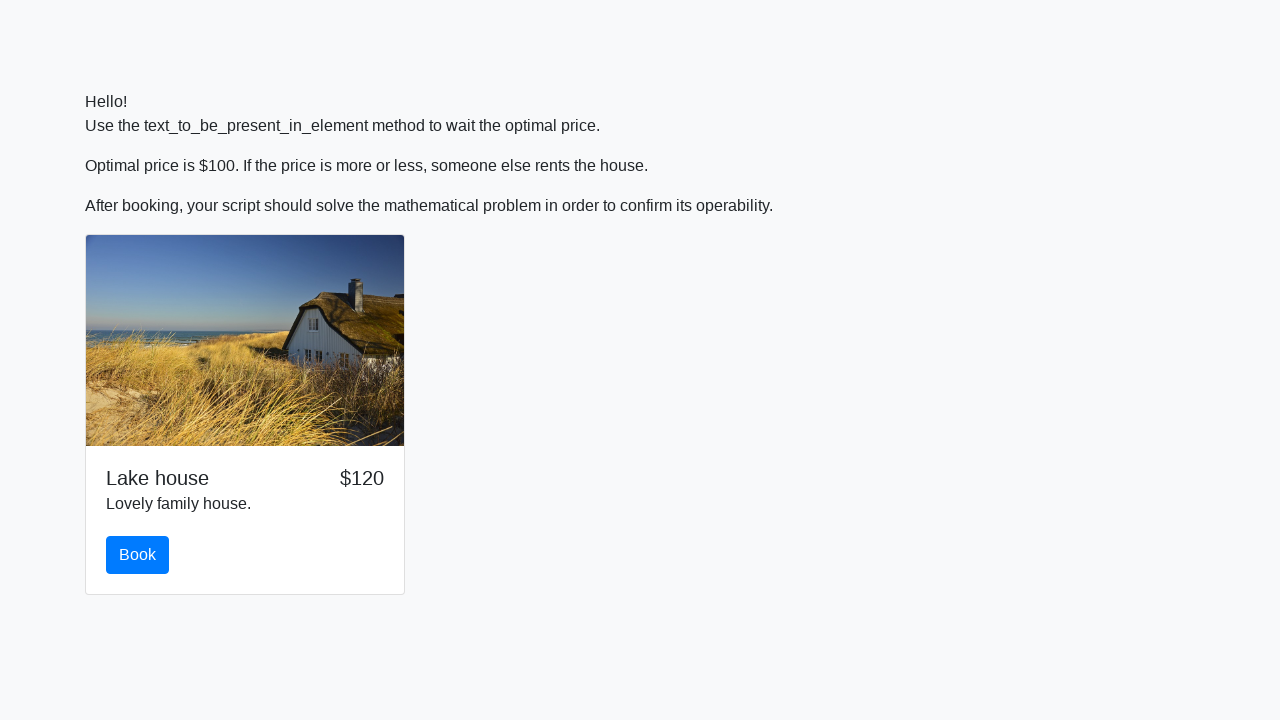